Verifies that the current URL is the OrangeHRM login page URL

Starting URL: https://opensource-demo.orangehrmlive.com/web/index.php/auth/login

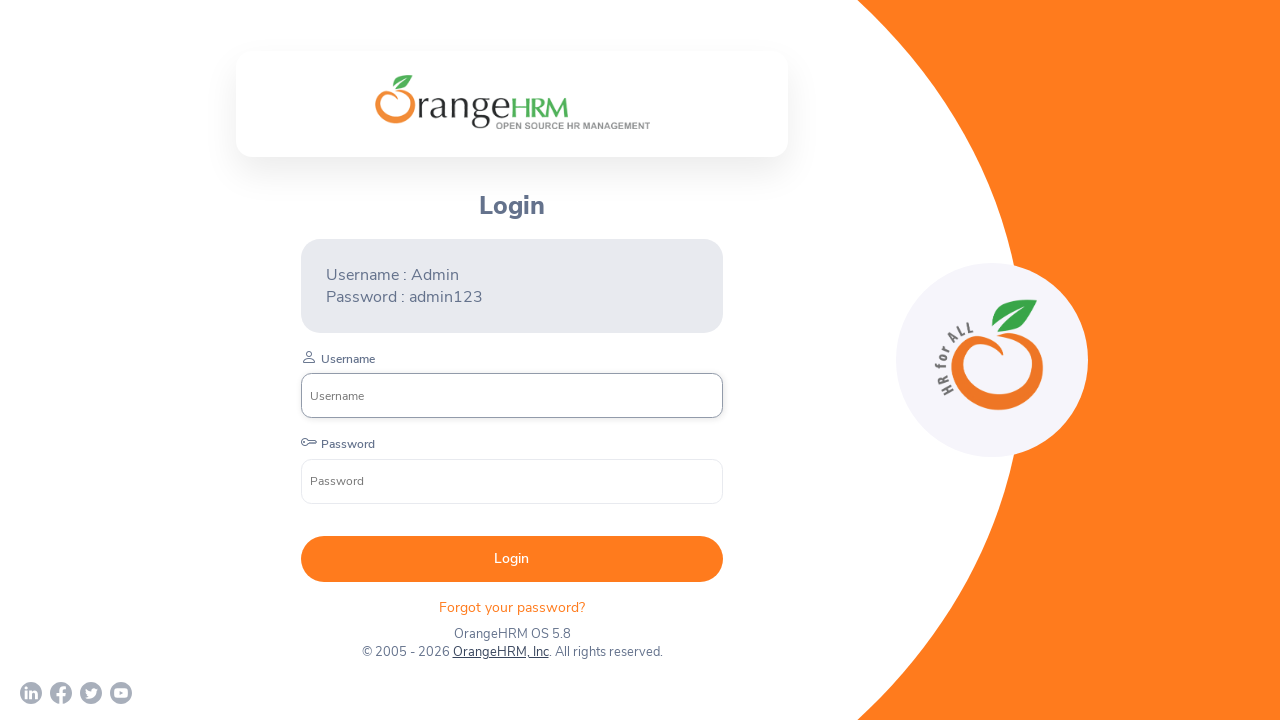

Verified current URL is the OrangeHRM login page
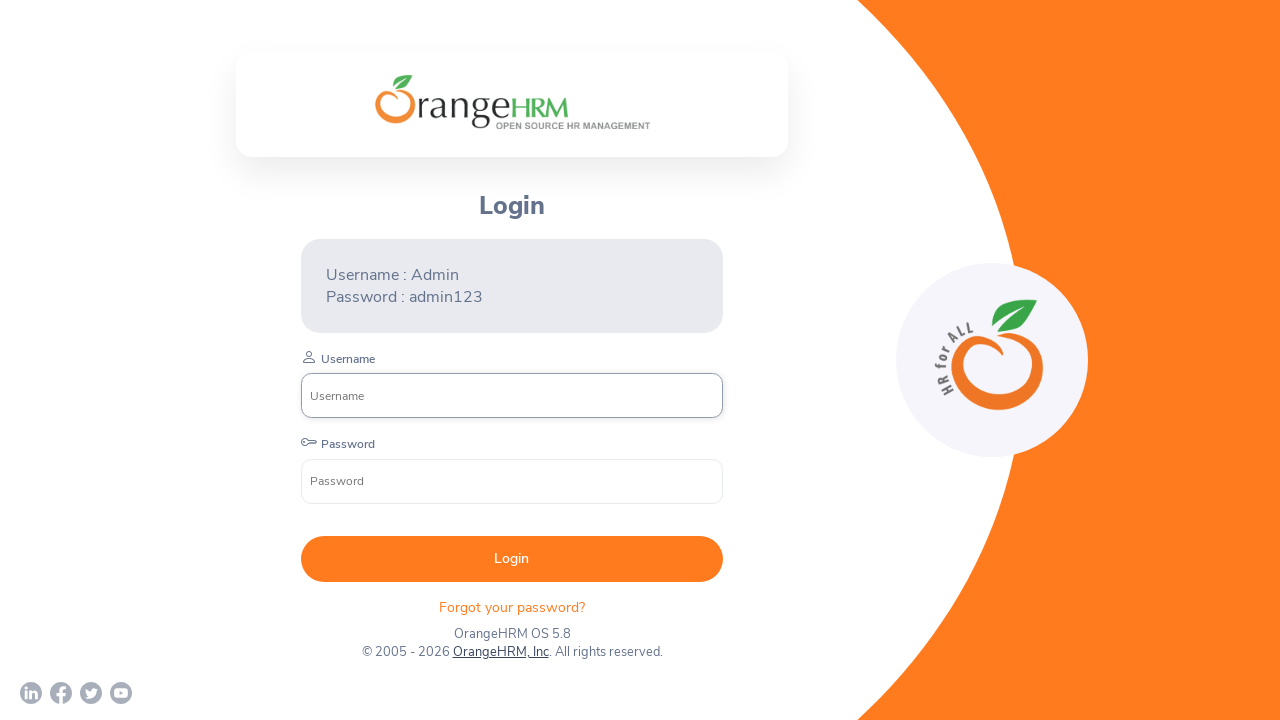

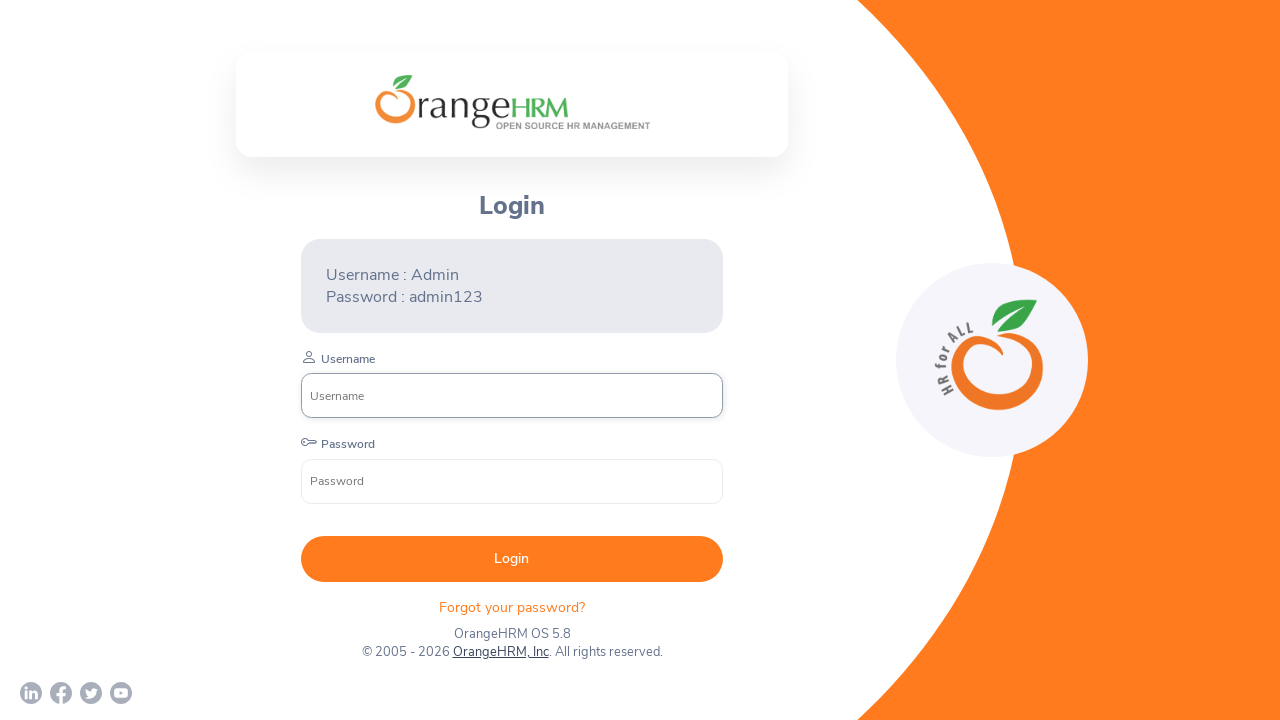